Tests an e-commerce flow by adding specific vegetables to cart, proceeding to checkout, and applying a promo code

Starting URL: https://rahulshettyacademy.com/seleniumPractise/#/

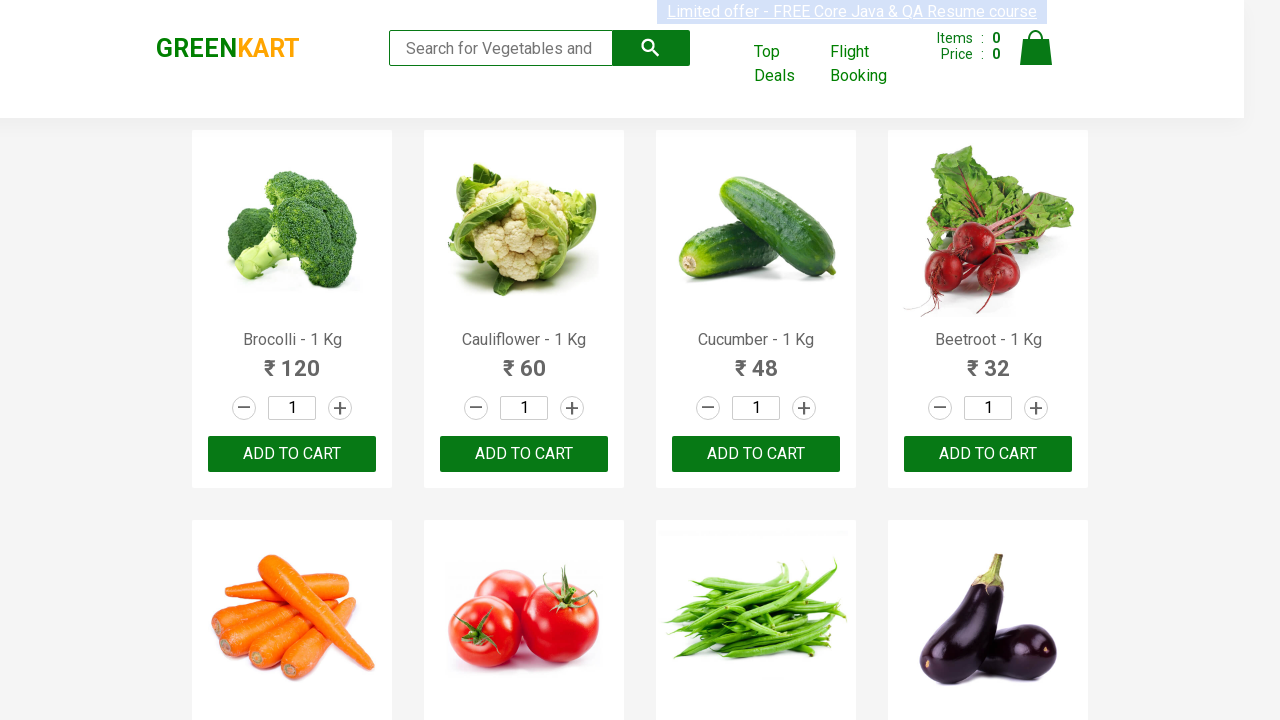

Retrieved all product name elements from page
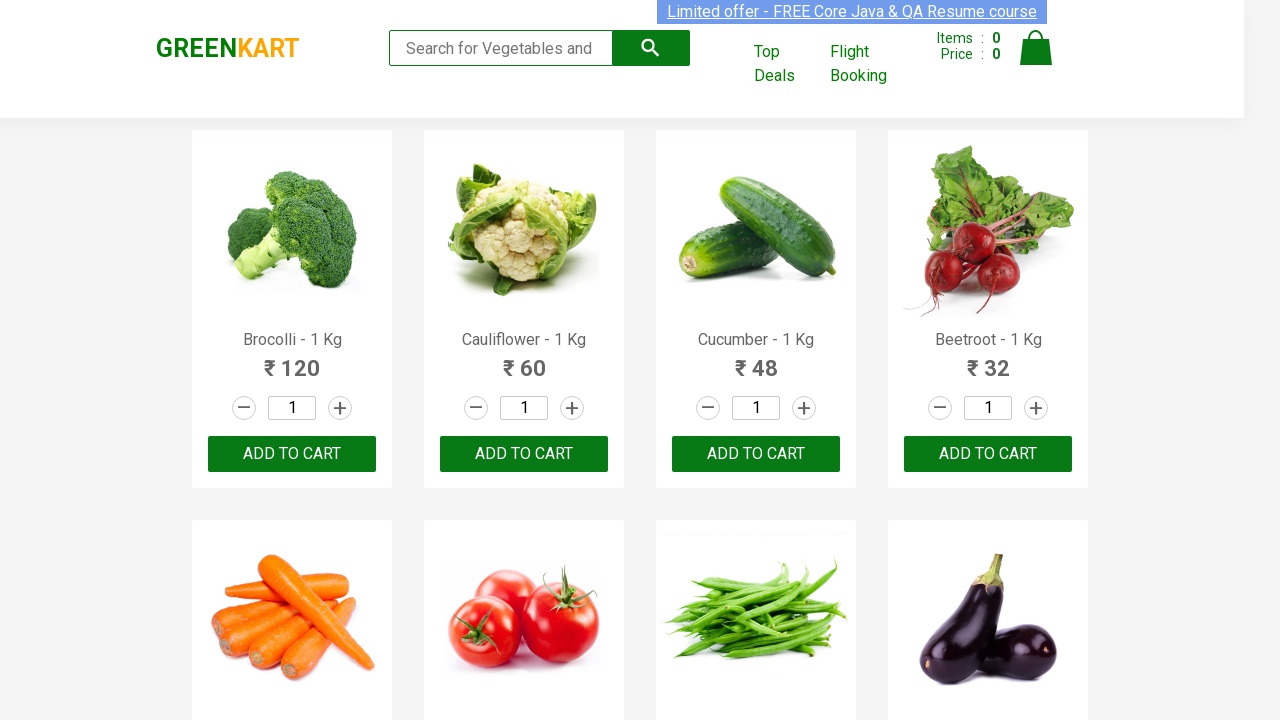

Added 'Beans' to cart at (756, 360) on div.product-action > button >> nth=6
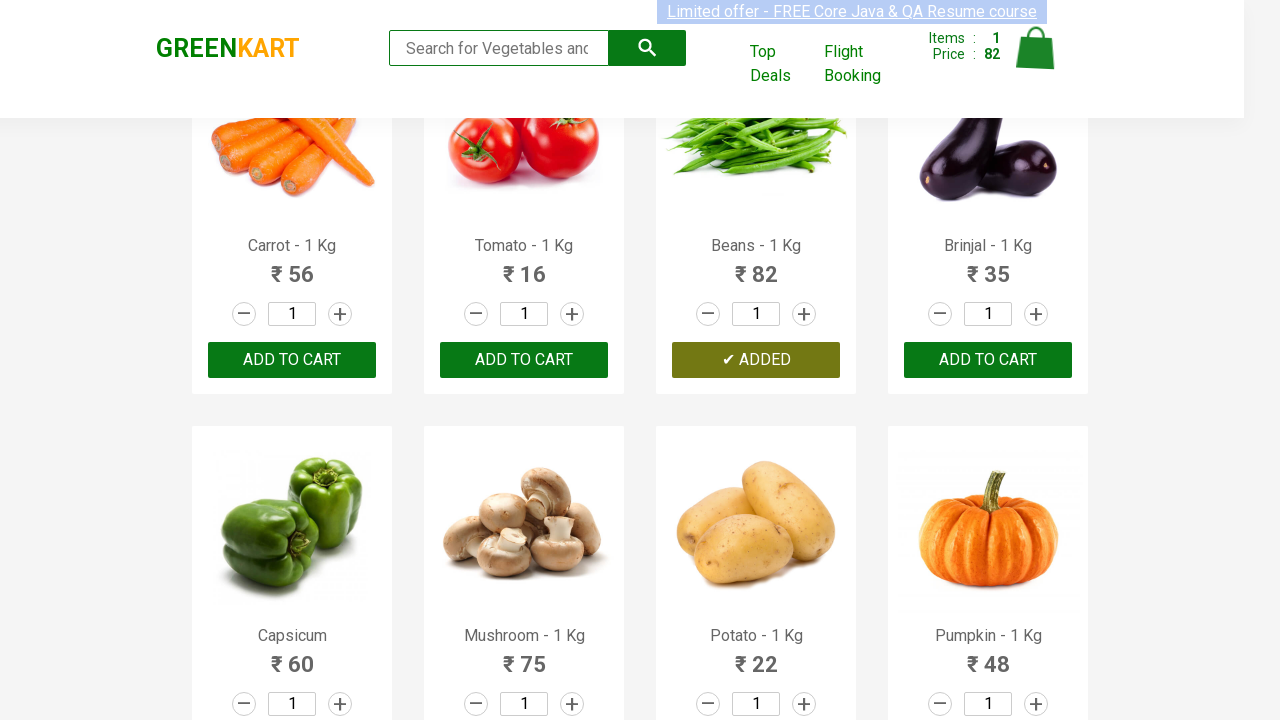

Added 'Mushroom' to cart at (524, 360) on div.product-action > button >> nth=9
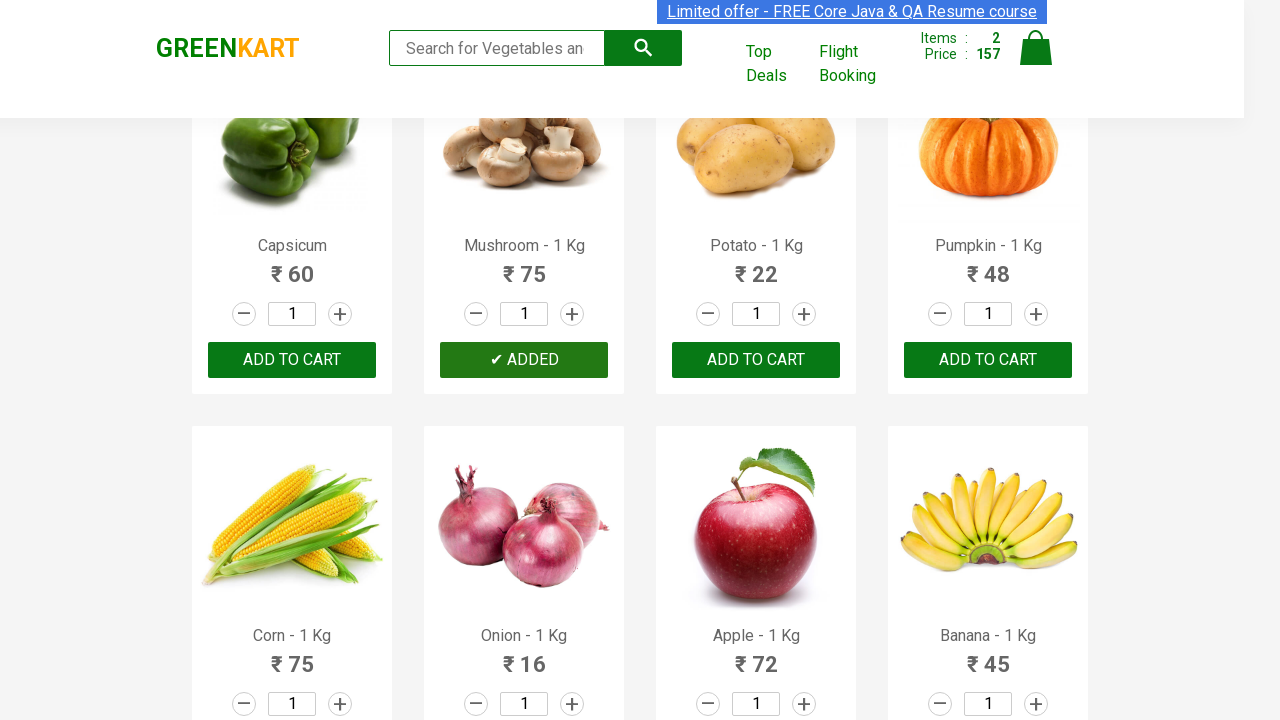

Added 'Nuts Mixture' to cart at (988, 360) on div.product-action > button >> nth=27
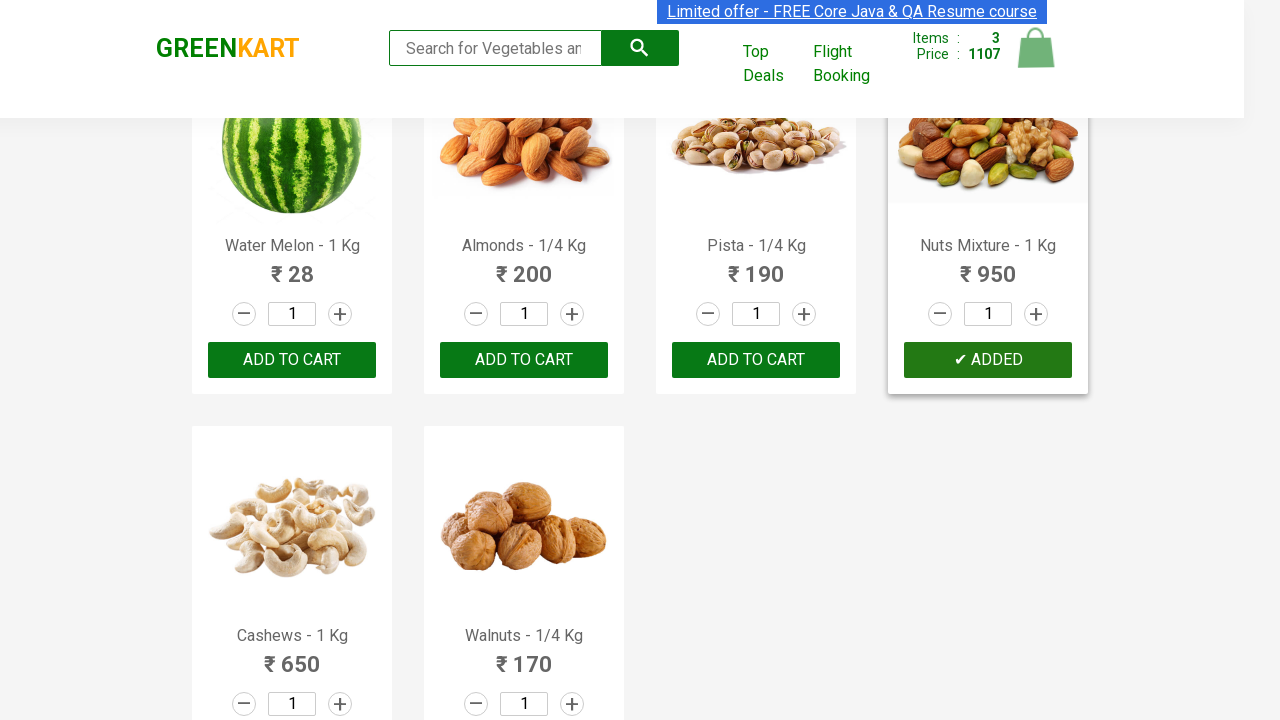

Clicked on cart icon at (1036, 48) on img[alt='Cart']
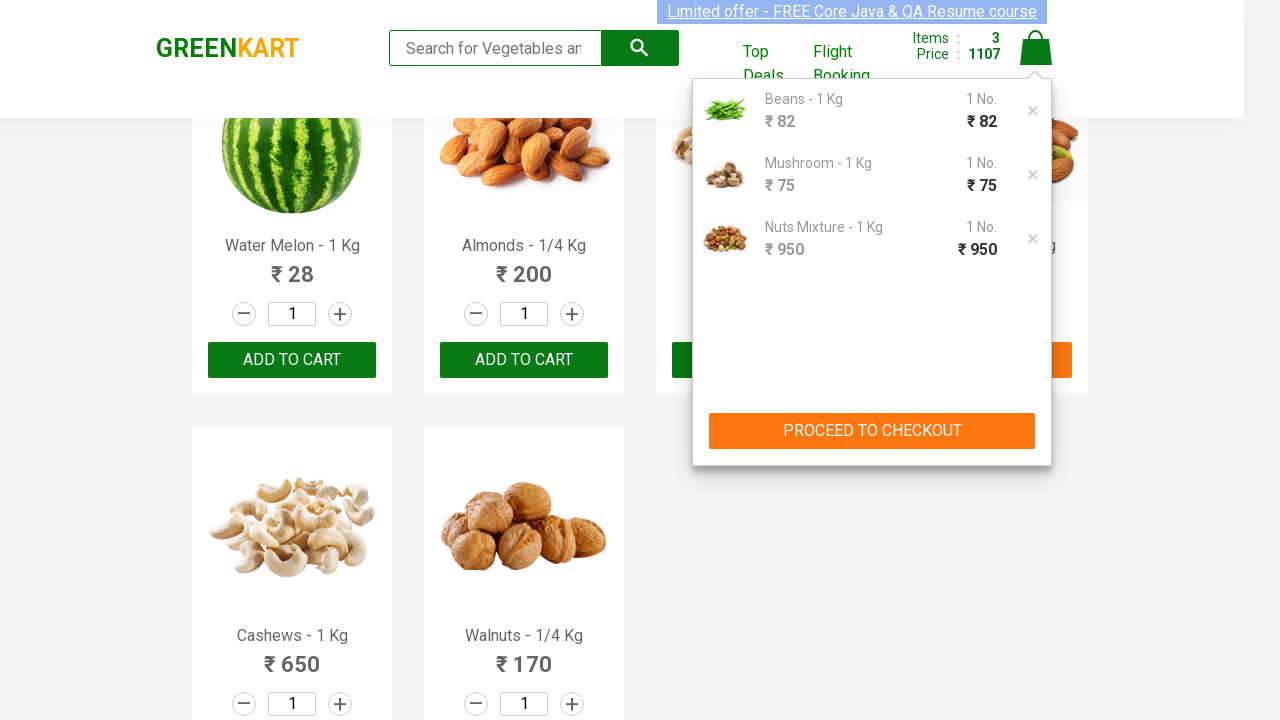

Clicked PROCEED TO CHECKOUT button at (872, 431) on button:text('PROCEED TO CHECKOUT')
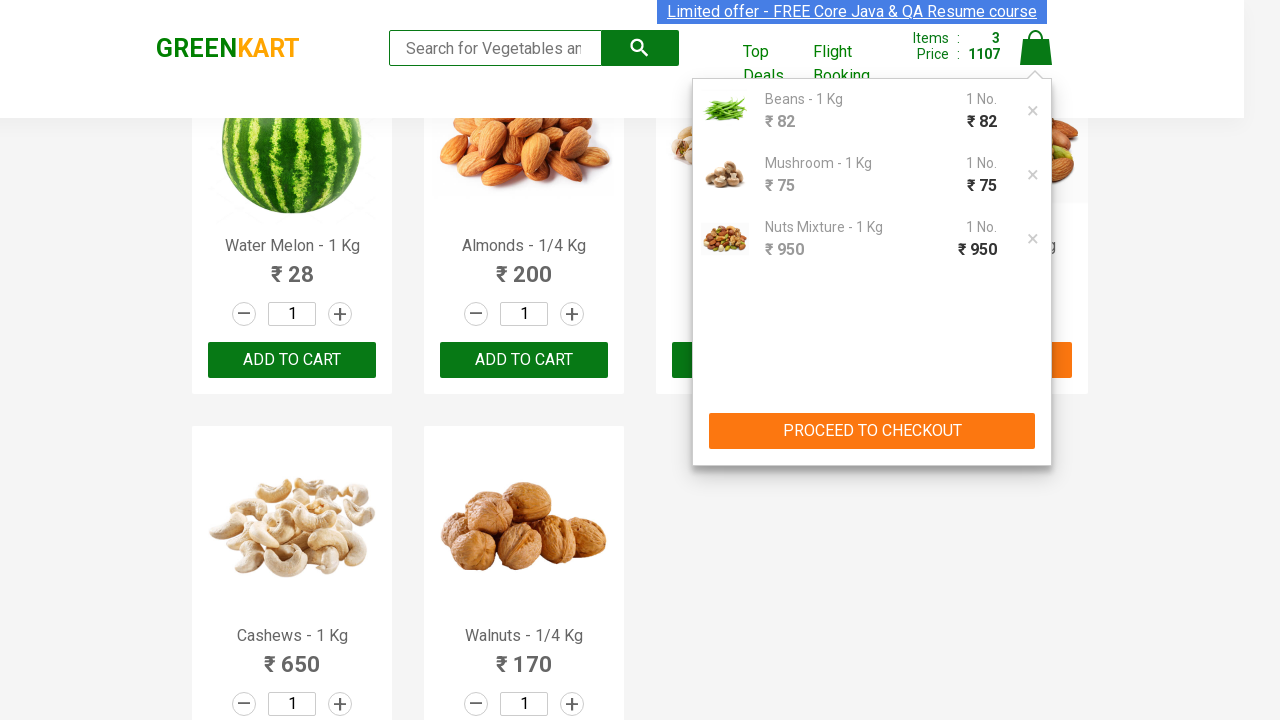

Promo code input field appeared
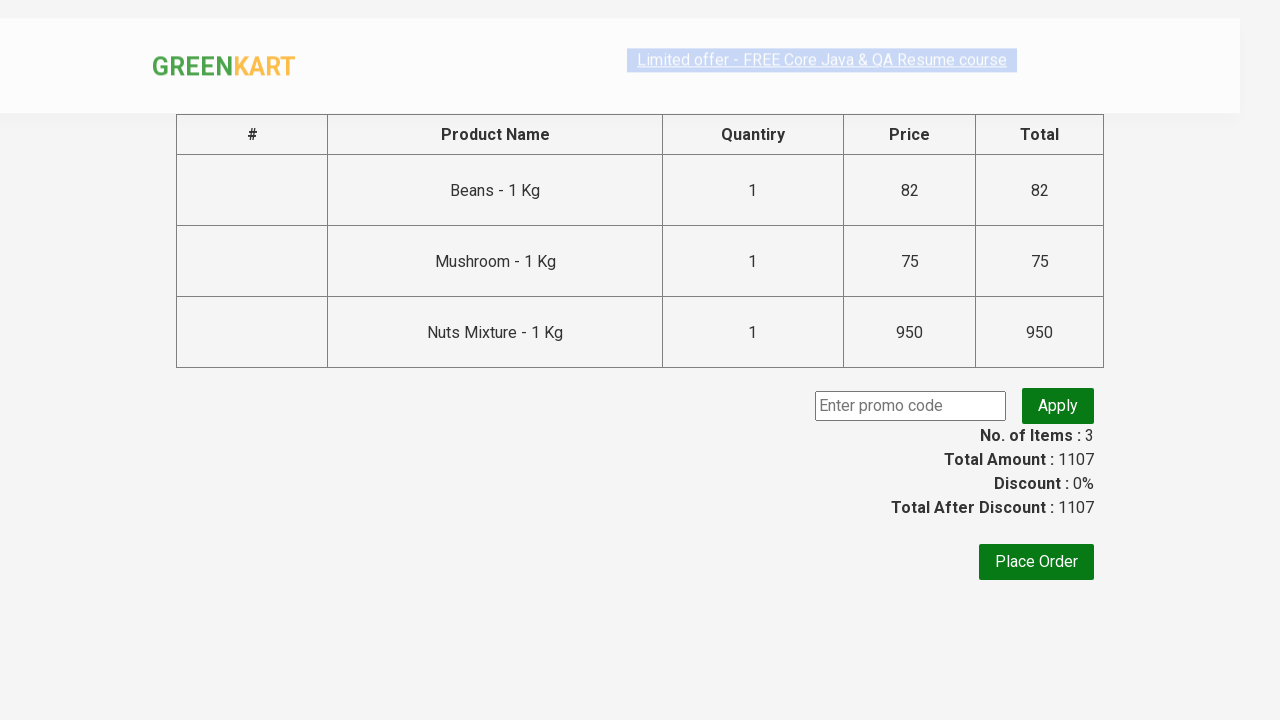

Filled promo code field with 'rahulshettyacademy' on input.promoCode
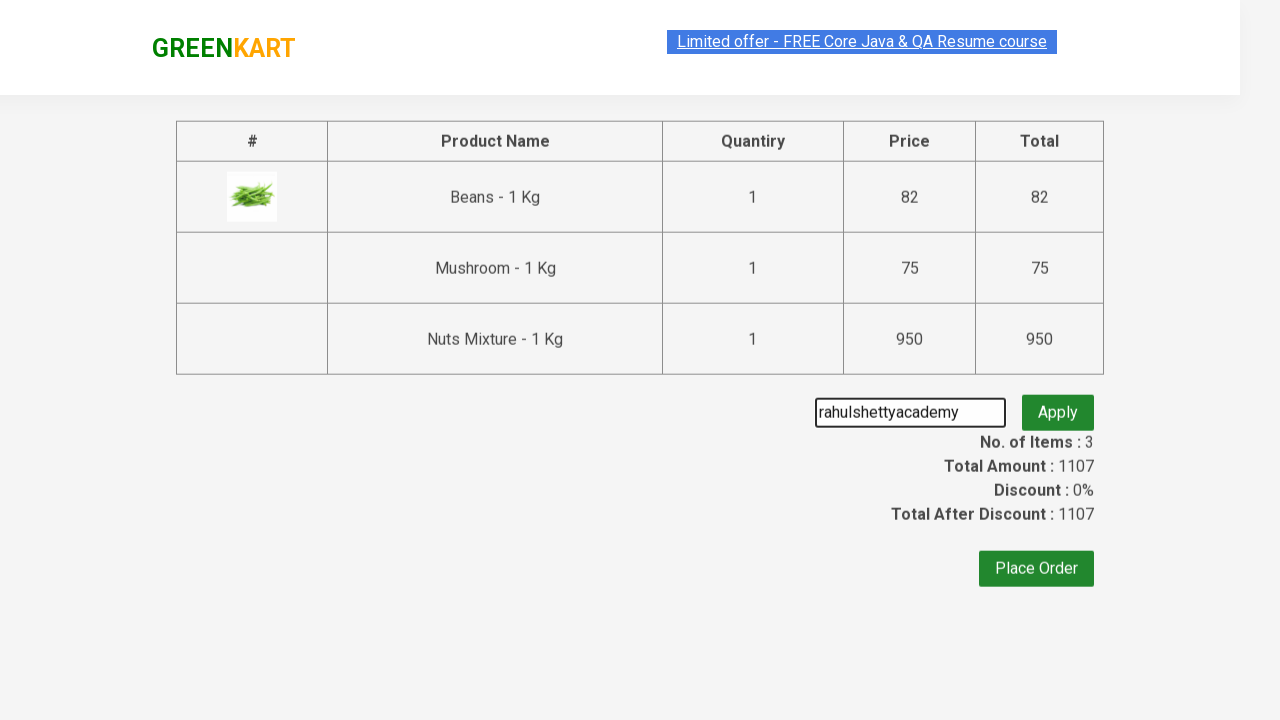

Clicked apply promo button at (1058, 406) on button.promoBtn
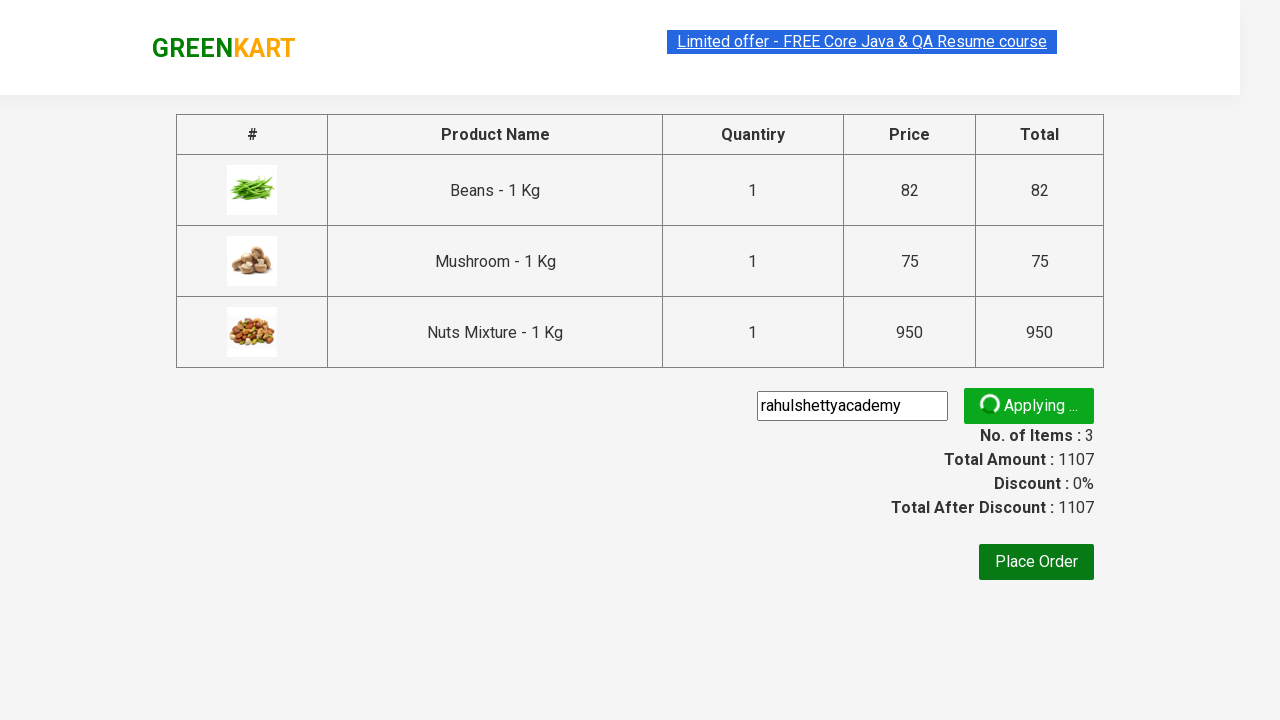

Promo info message appeared
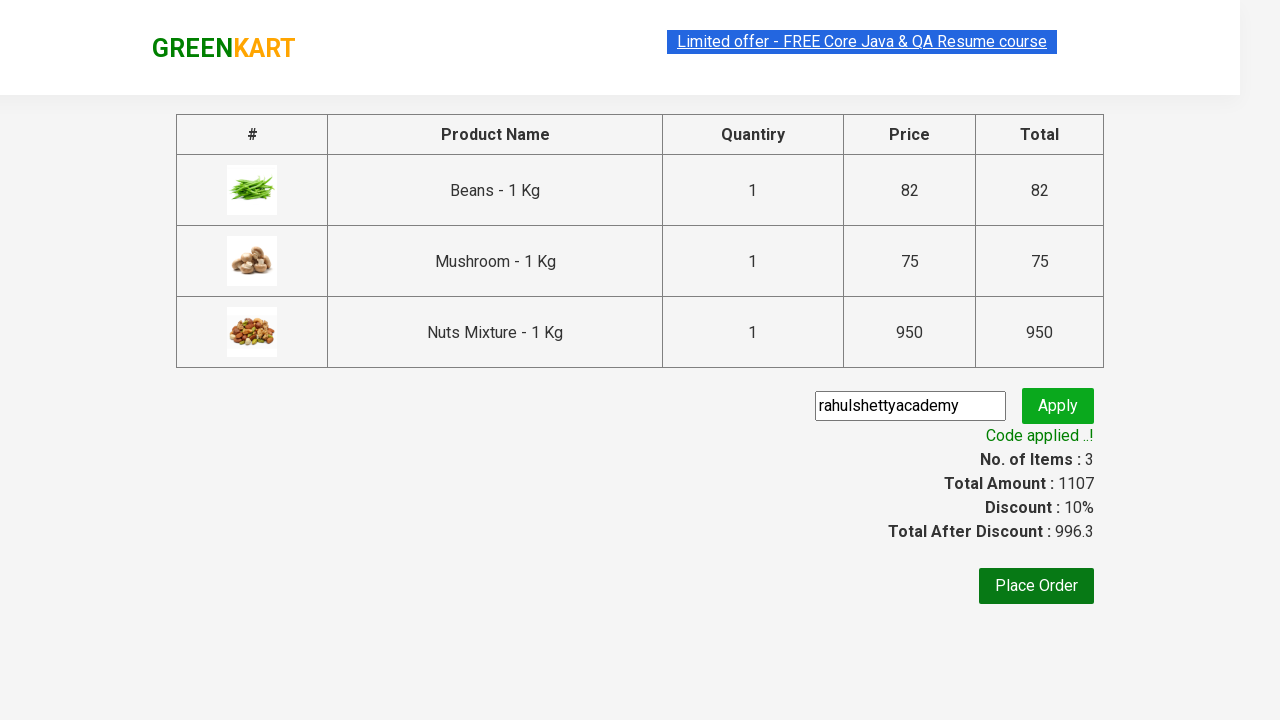

Retrieved promo message: Code applied ..!
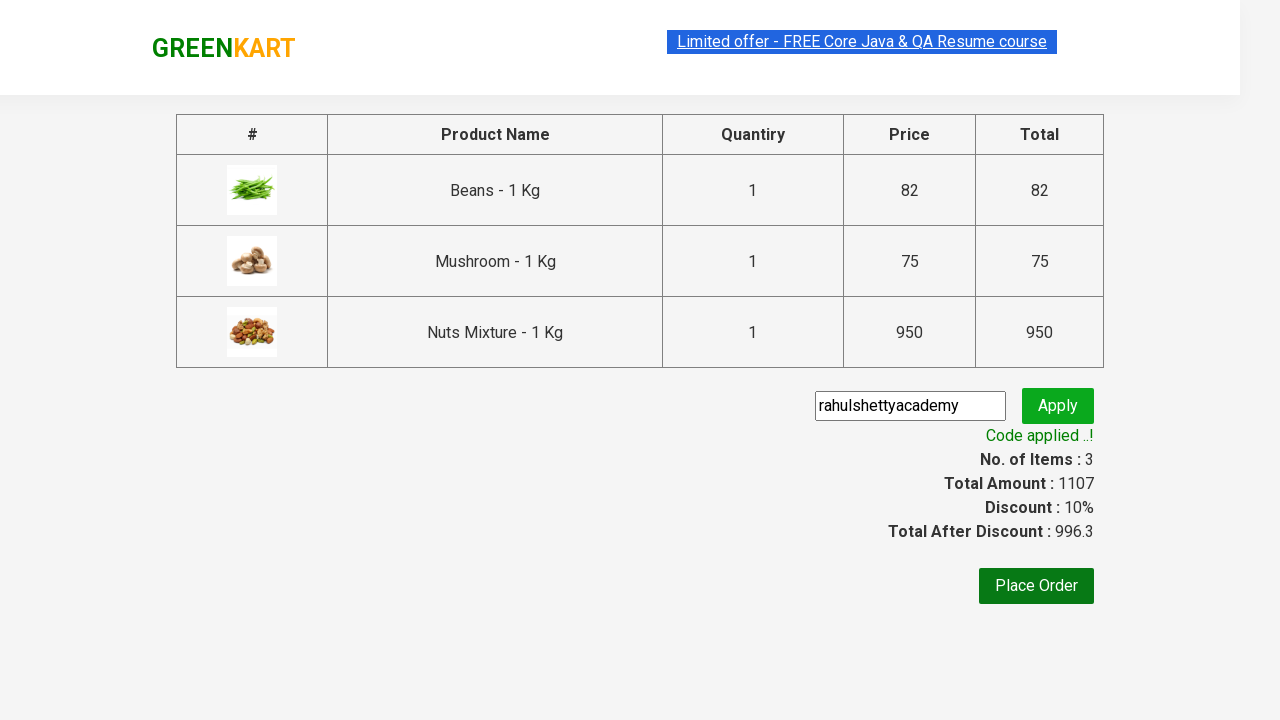

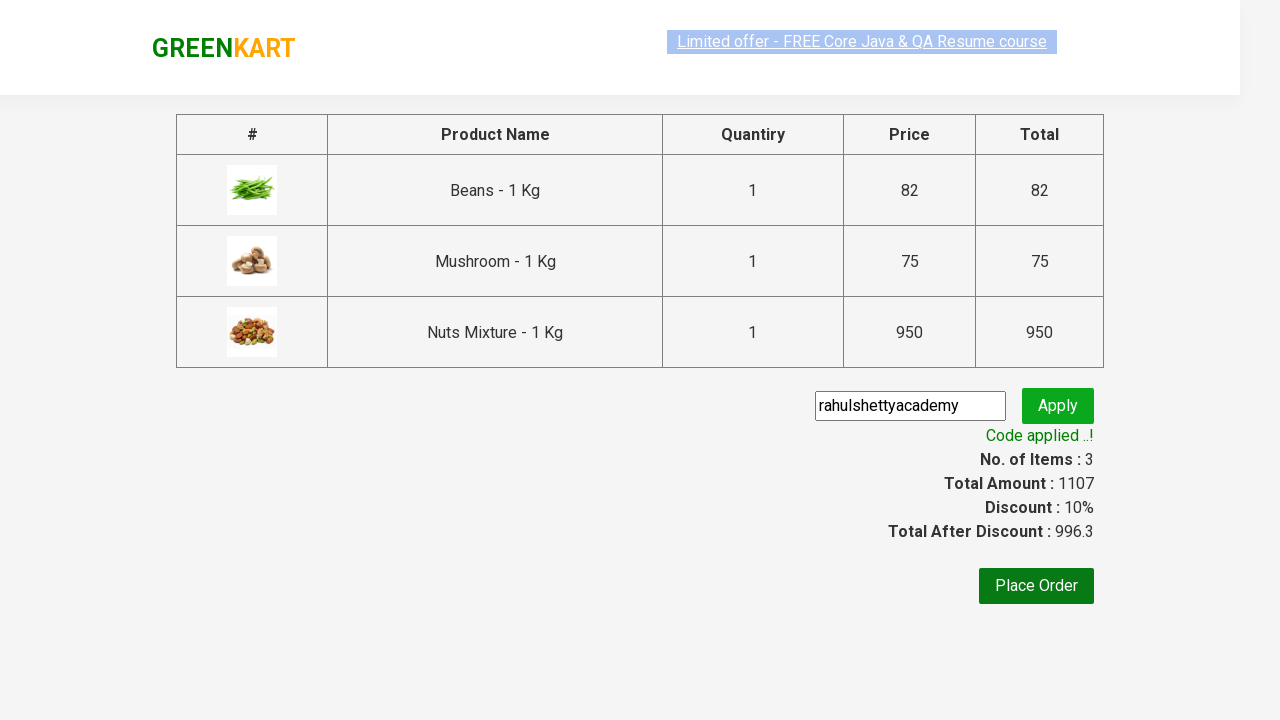